Navigates to the MG Motor India website and verifies the page loads successfully

Starting URL: https://www.mgmotor.co.in/

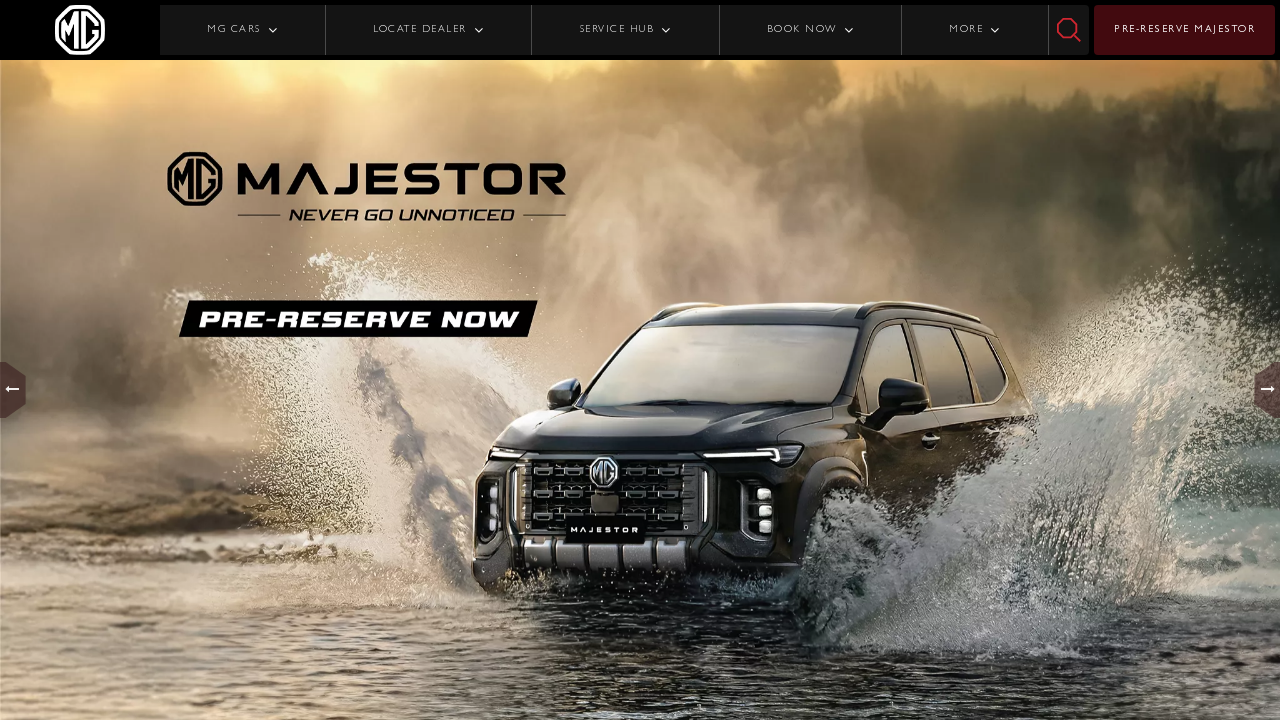

Navigated to MG Motor India website
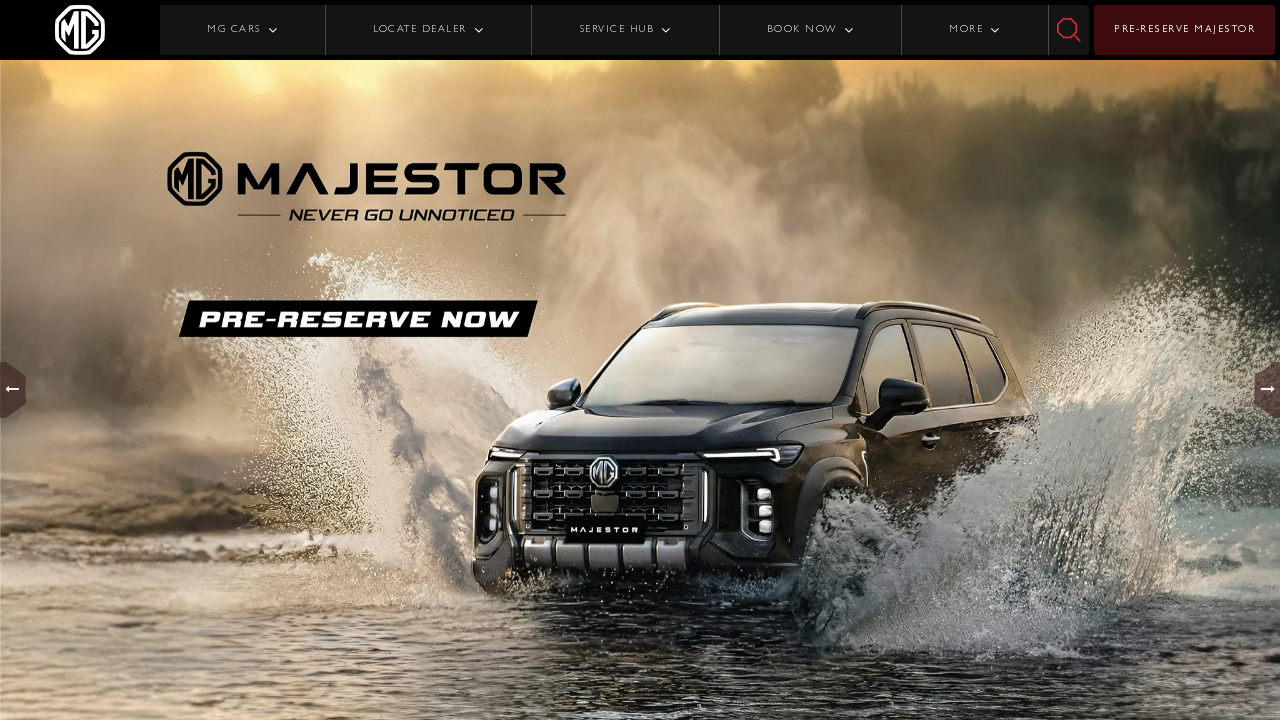

Page DOM content loaded
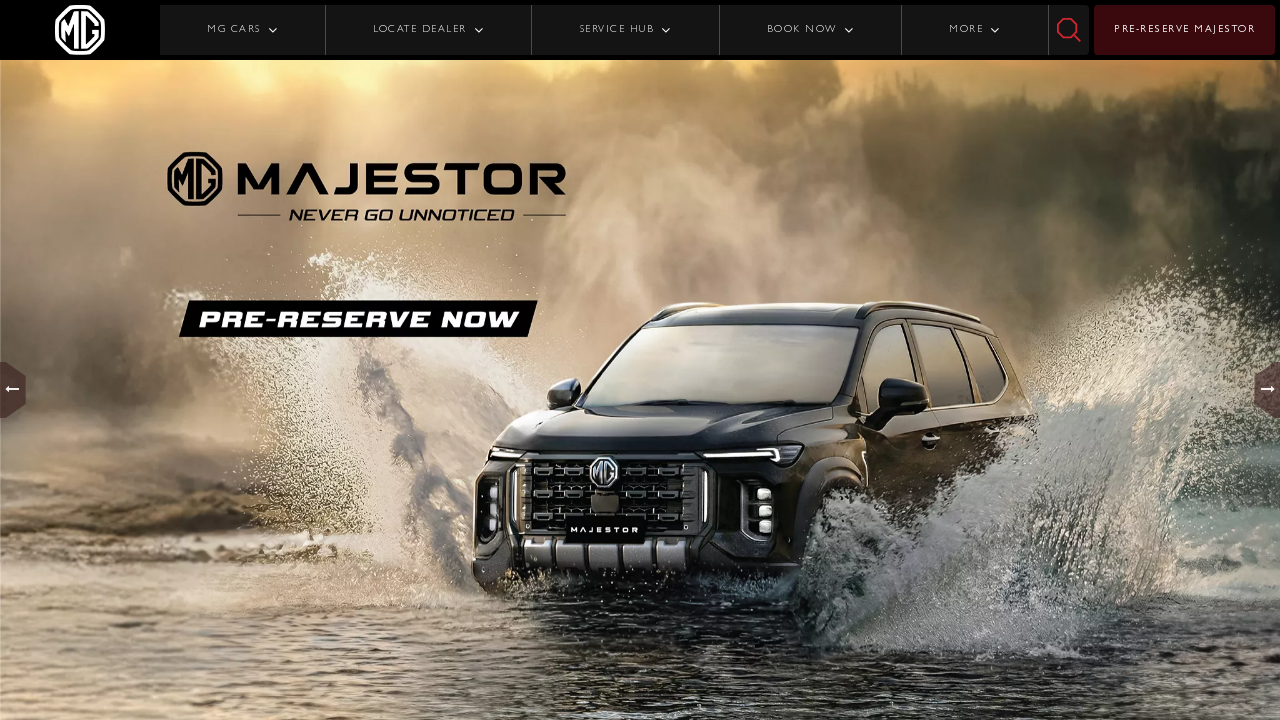

Body element loaded successfully, verifying page loads
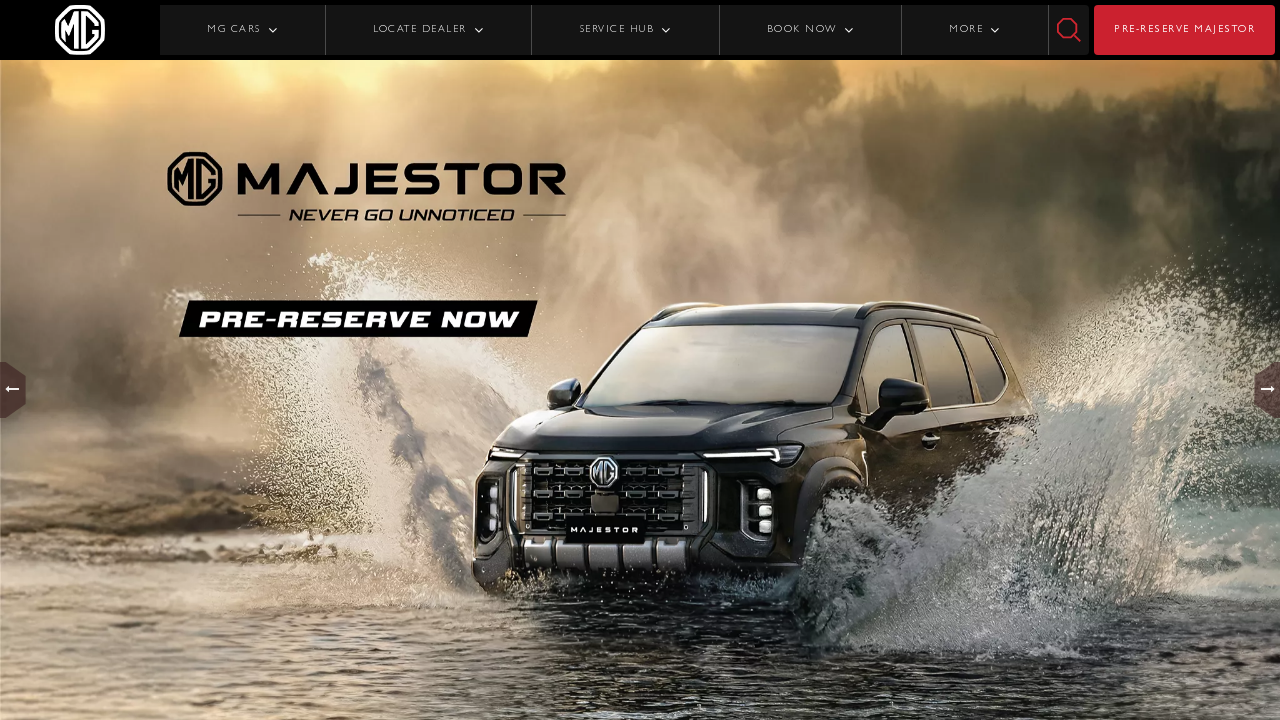

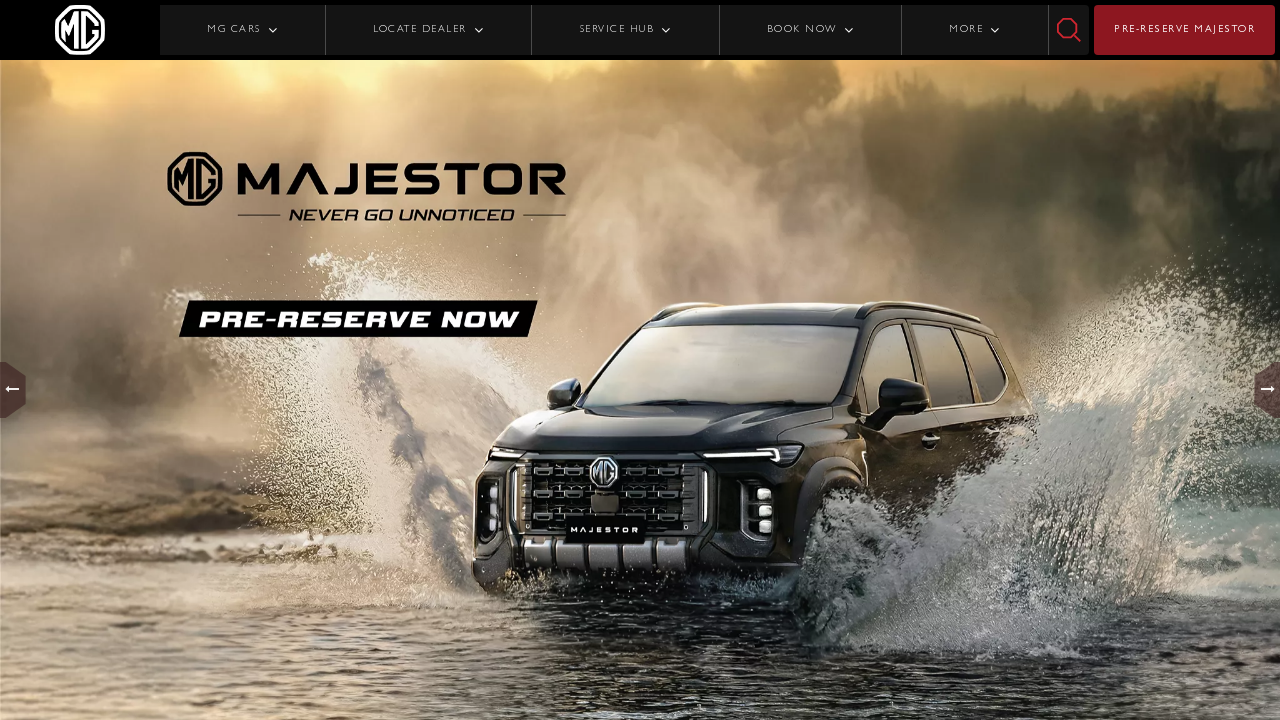